Tests the jQuery UI slider functionality by dragging the slider handle horizontally

Starting URL: https://jqueryui.com/slider/

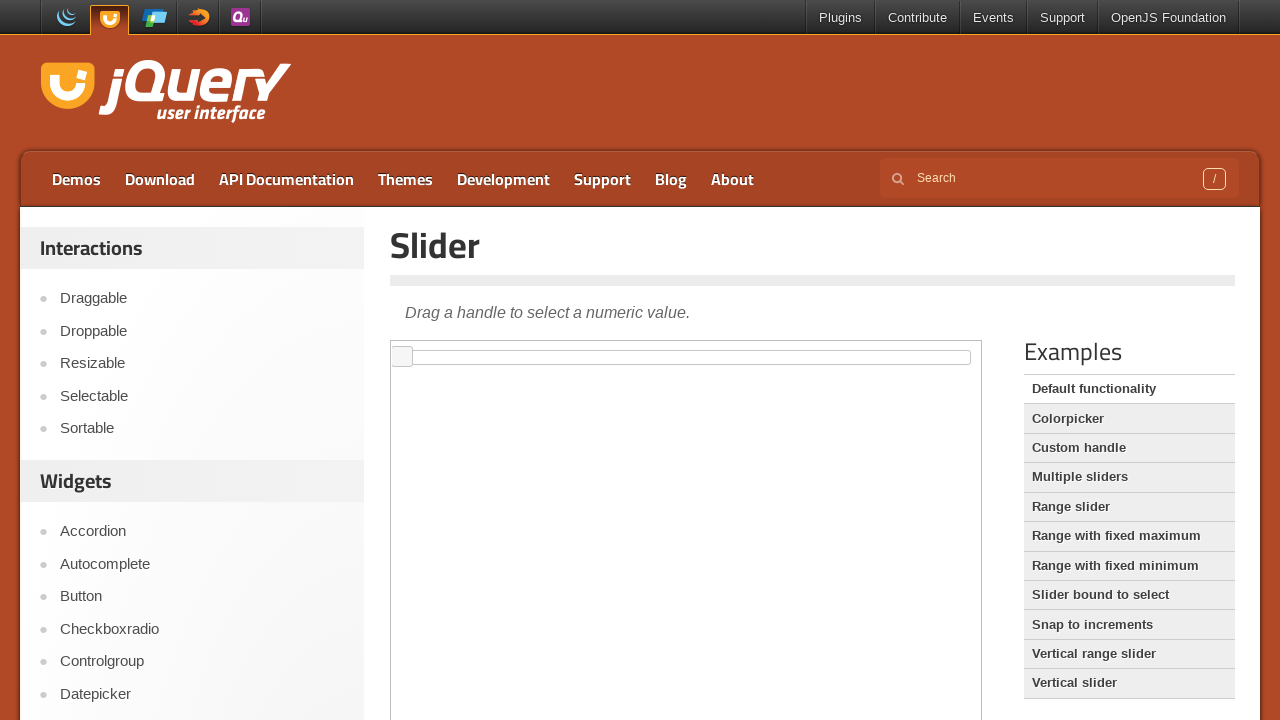

Located the iframe containing the slider
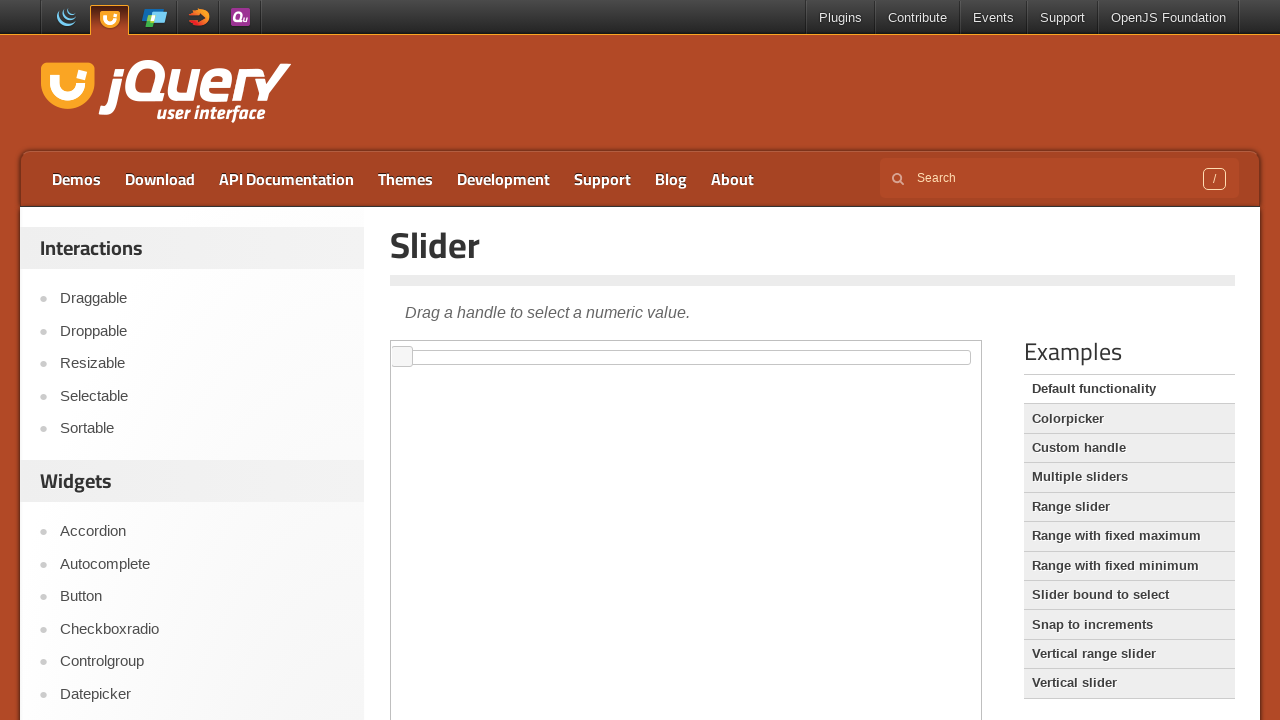

Located the slider handle element
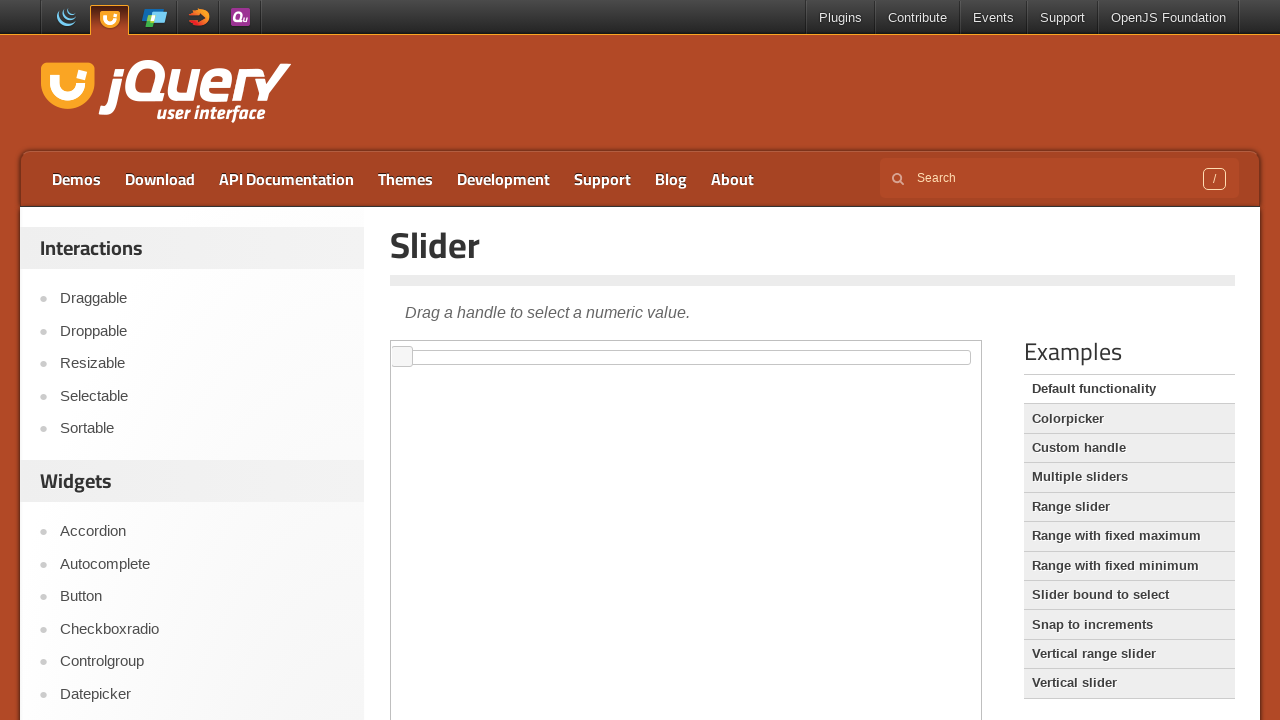

Dragged the slider handle 400 pixels to the right at (793, 347)
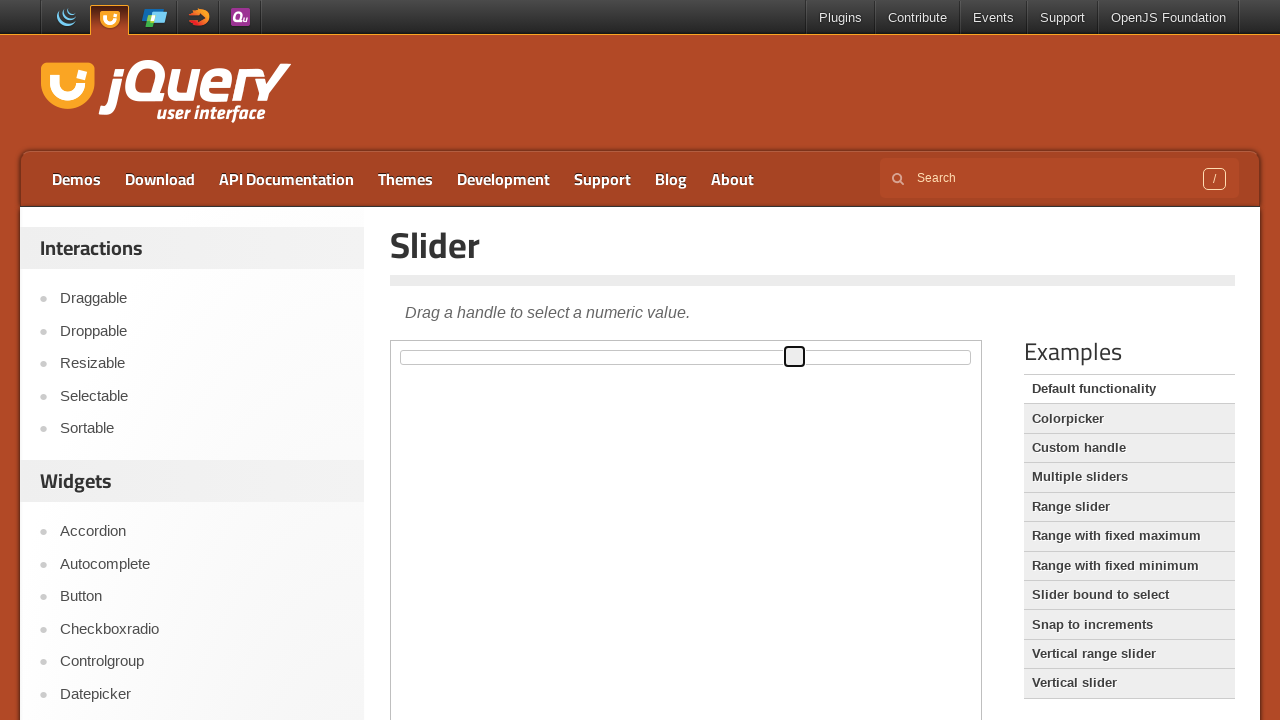

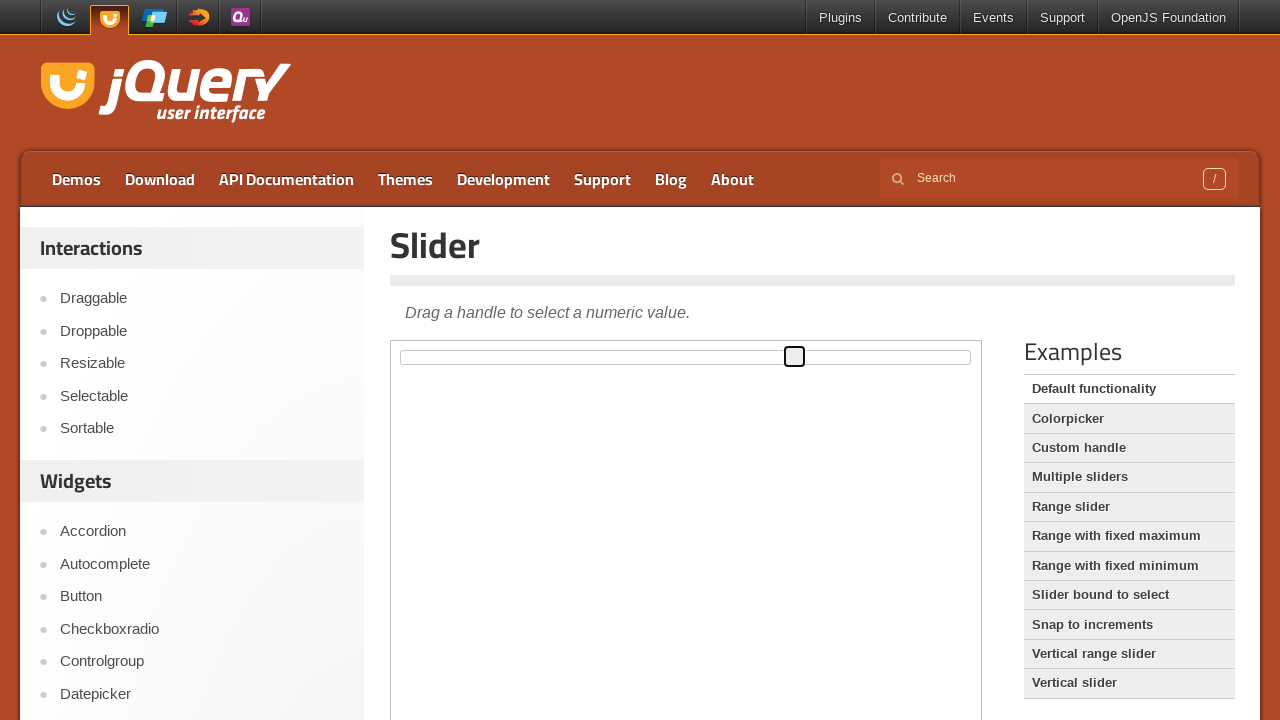